Navigates to a test automation practice blog and interacts with a book table by iterating through its rows and columns

Starting URL: https://testautomationpractice.blogspot.com/

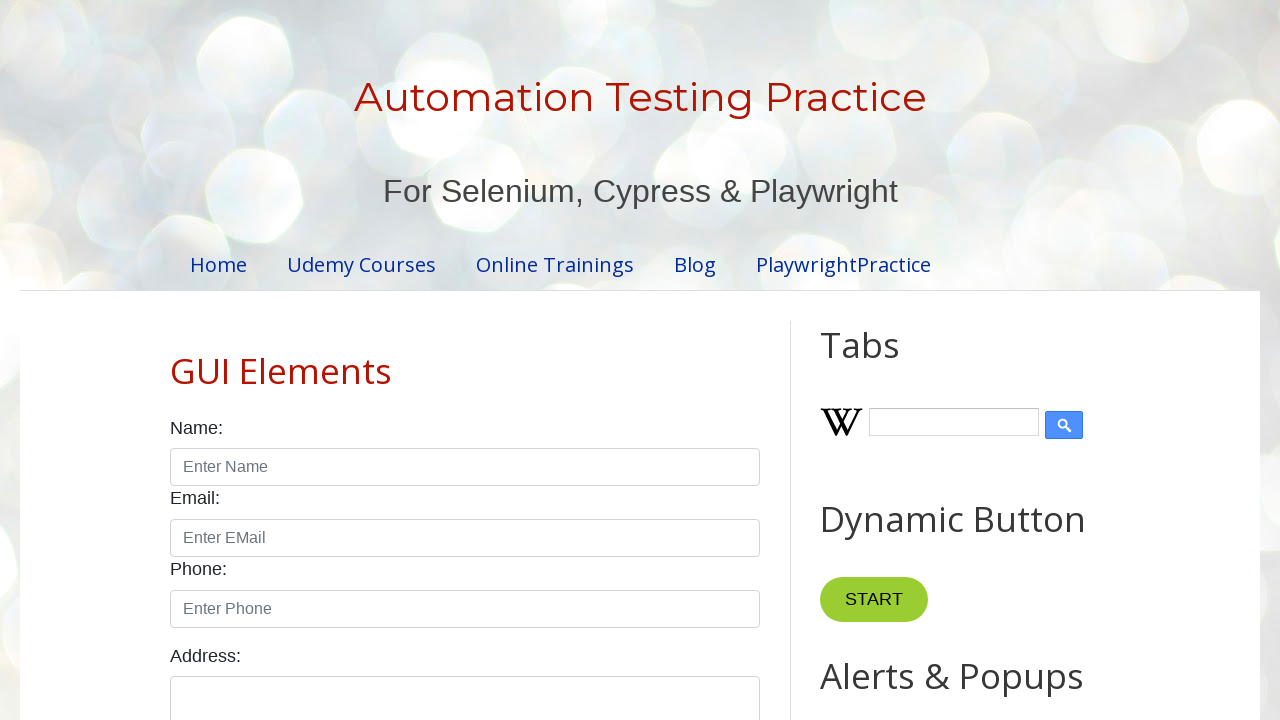

Navigated to test automation practice blog
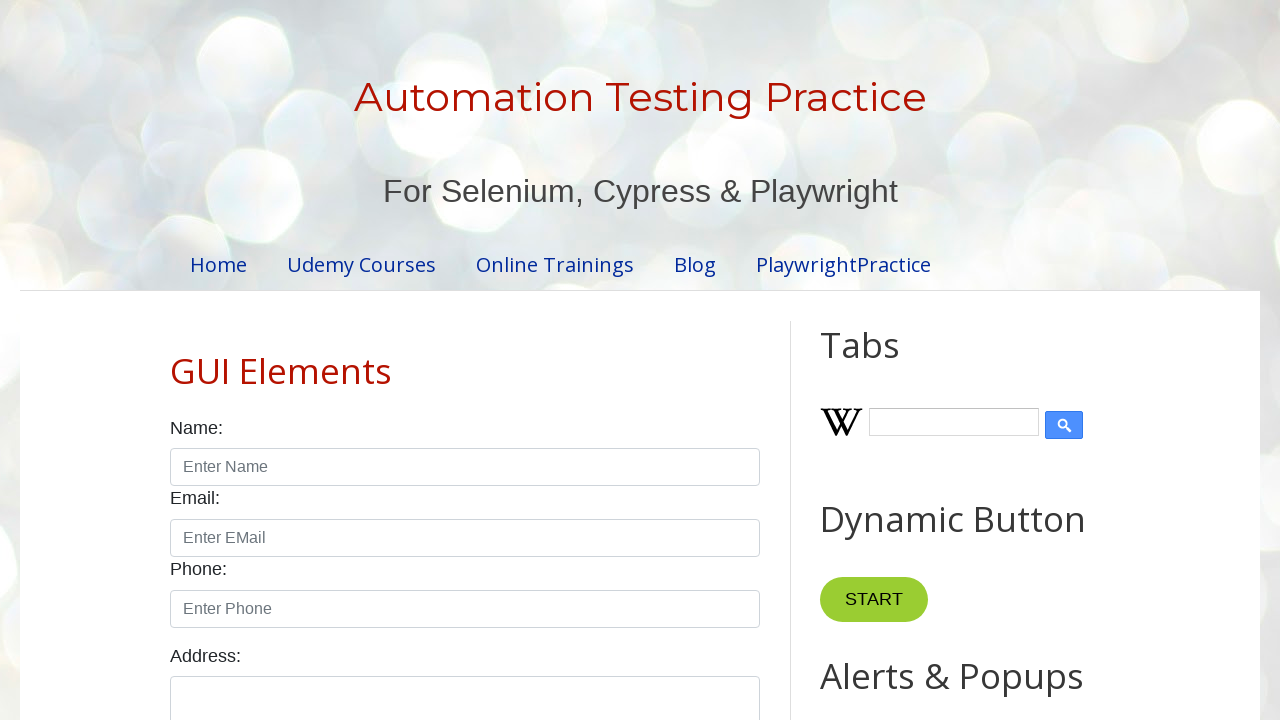

Book table loaded and is present on page
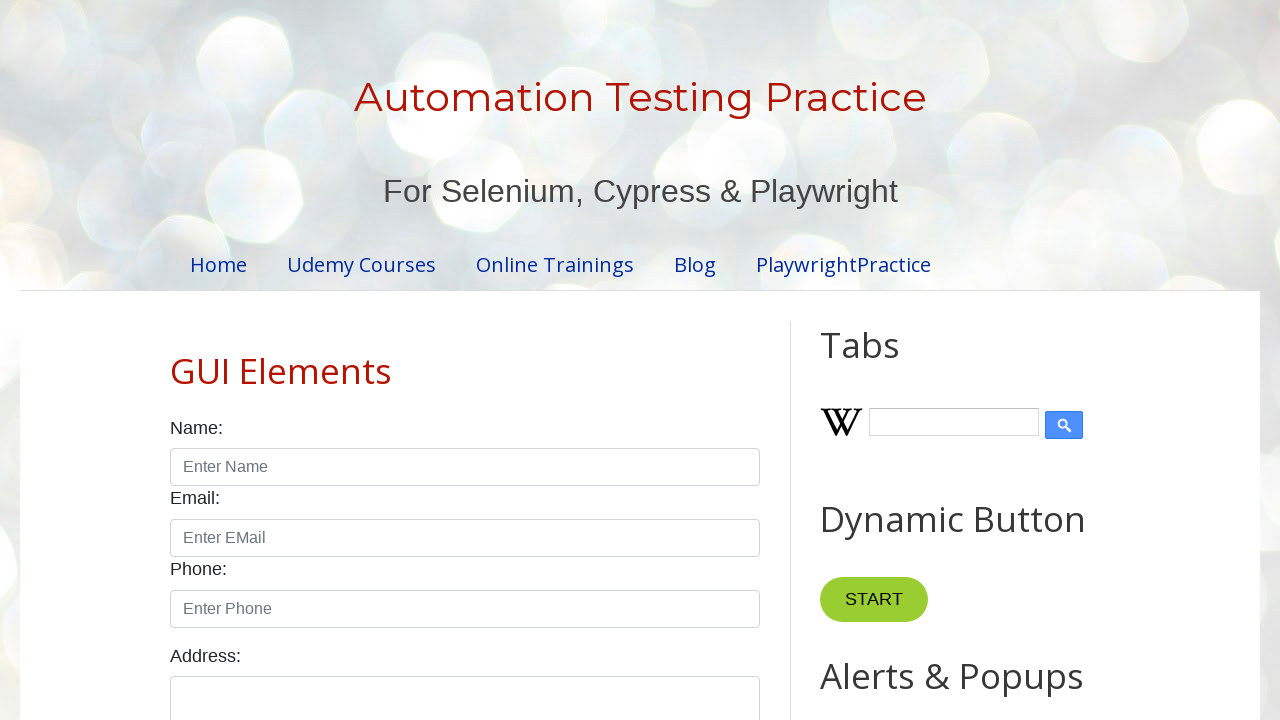

Retrieved table headers, found 4 columns
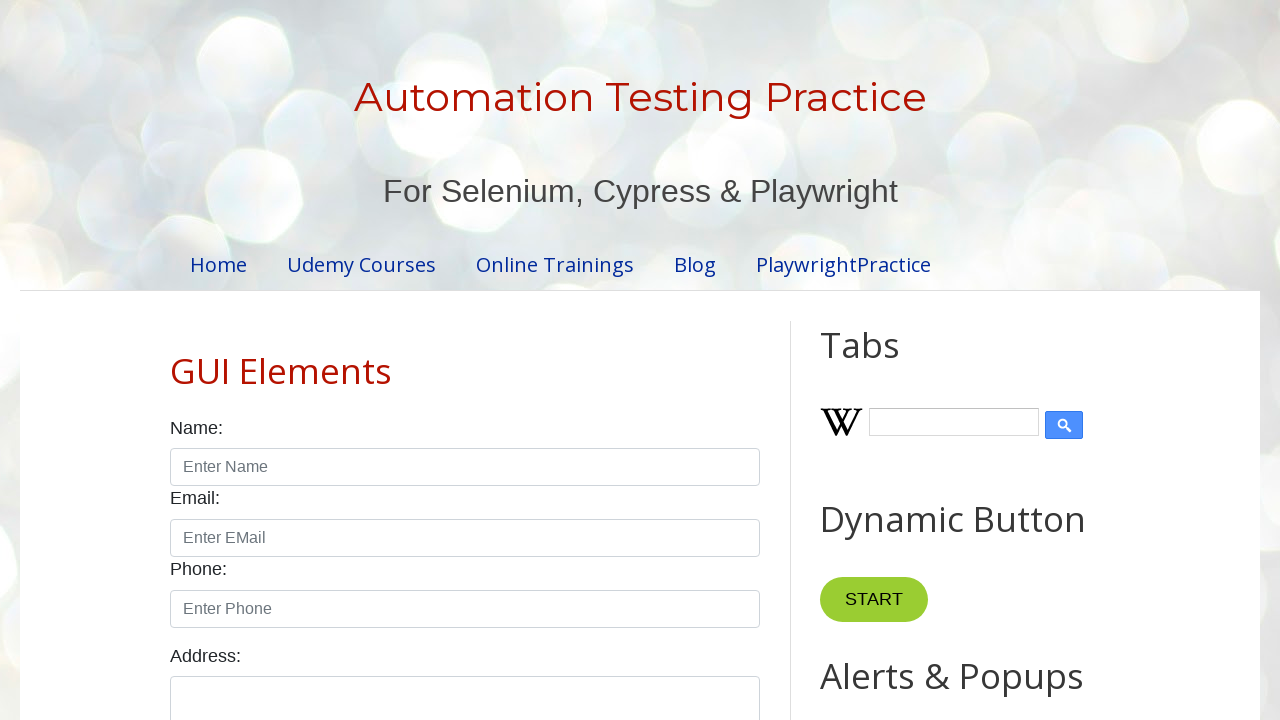

Retrieved text from row 2, column 1: 'Learn Selenium'
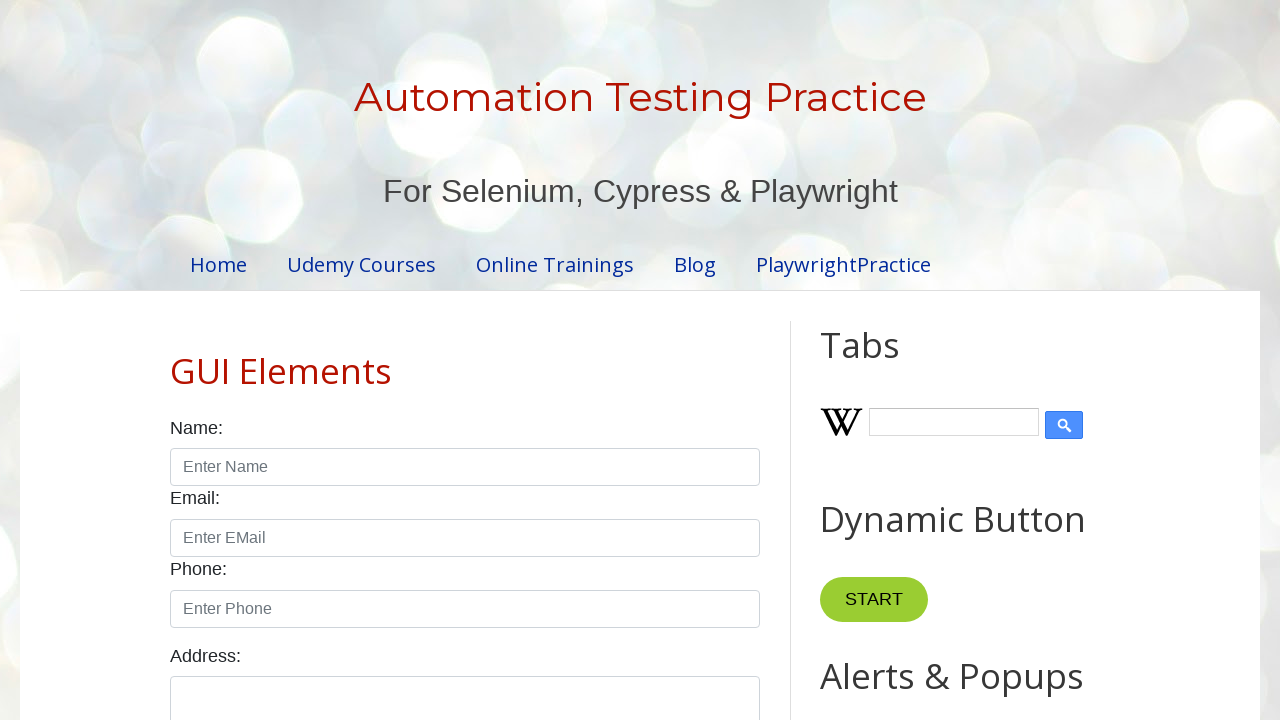

Retrieved text from row 2, column 2: 'Amit'
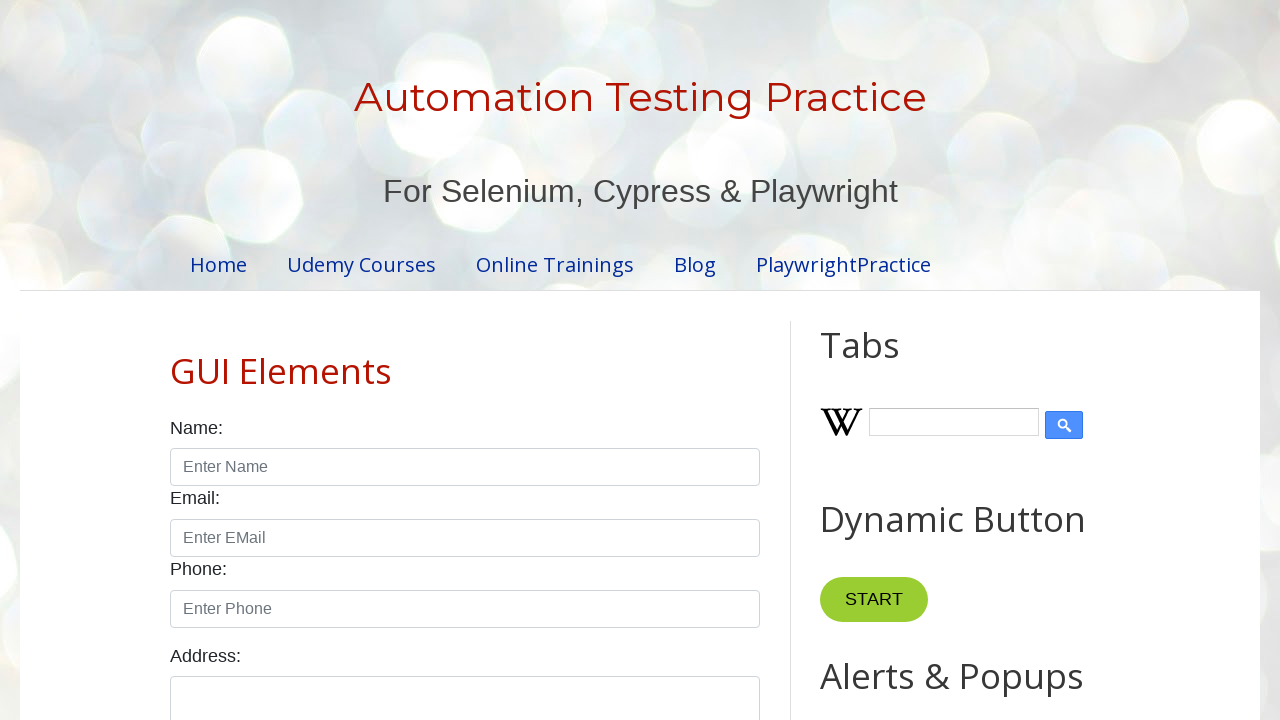

Retrieved text from row 2, column 3: 'Selenium'
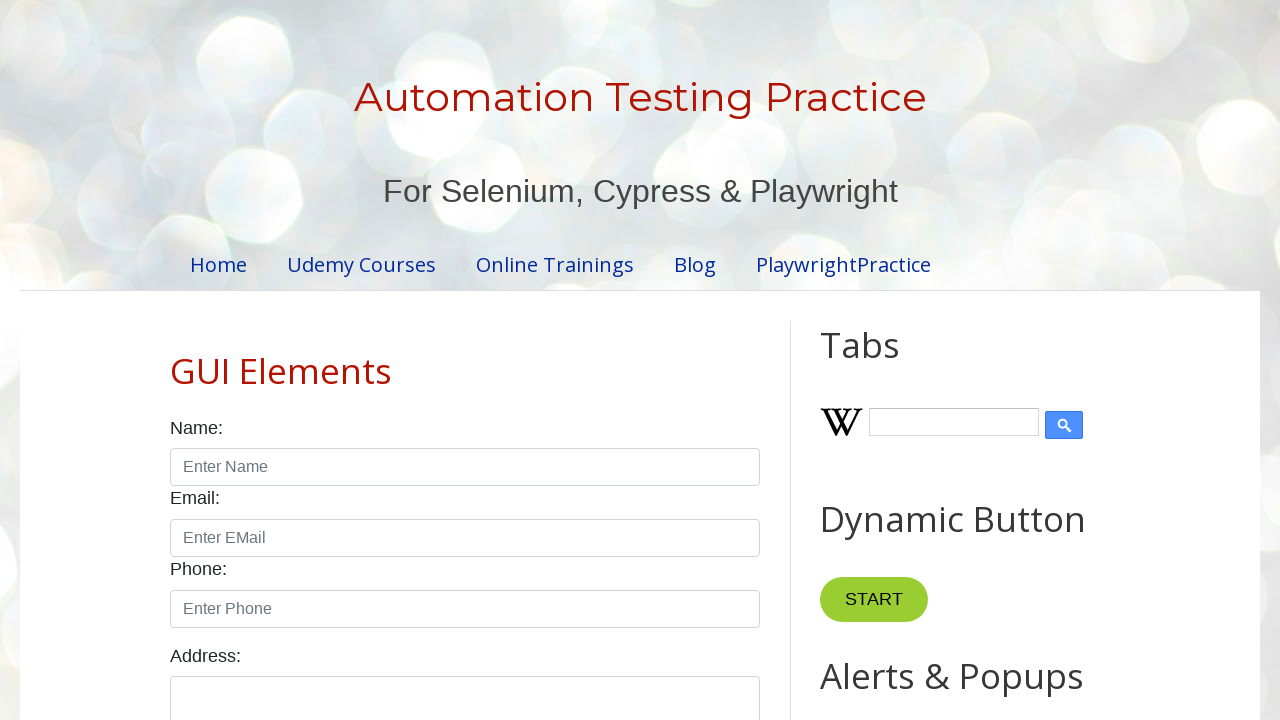

Retrieved text from row 2, column 4: '300'
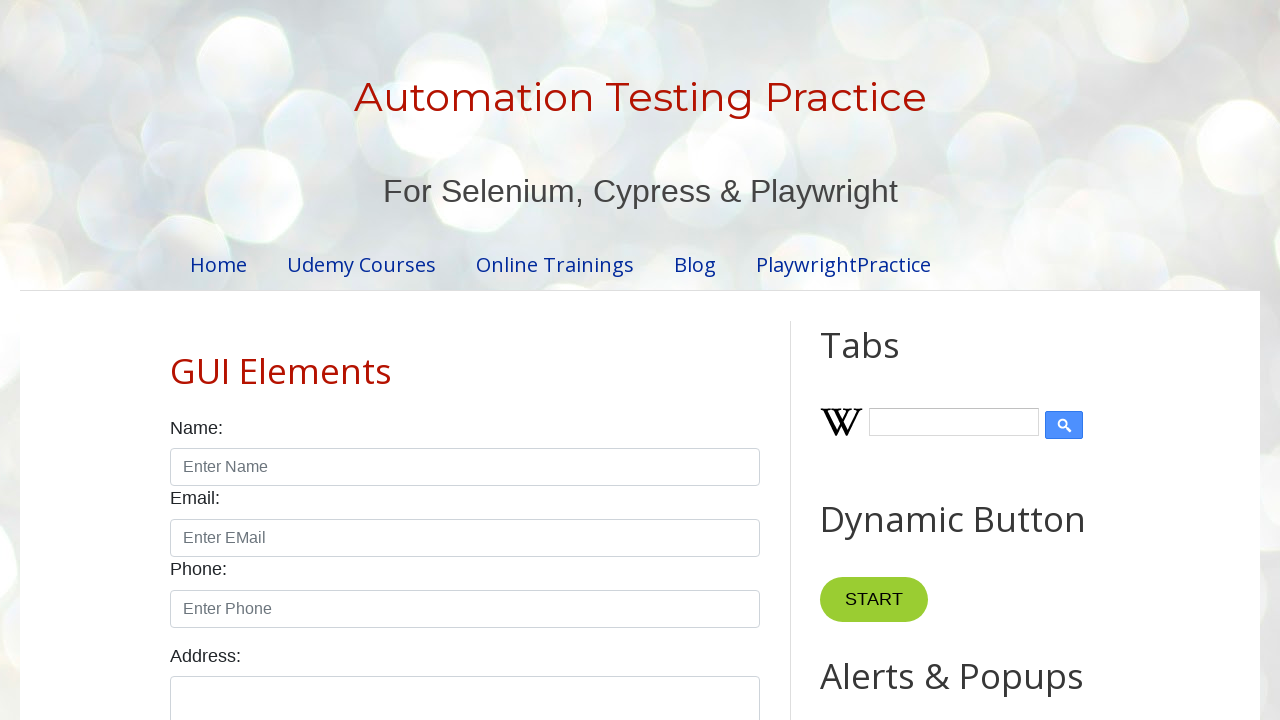

Retrieved text from row 3, column 1: 'Learn Java'
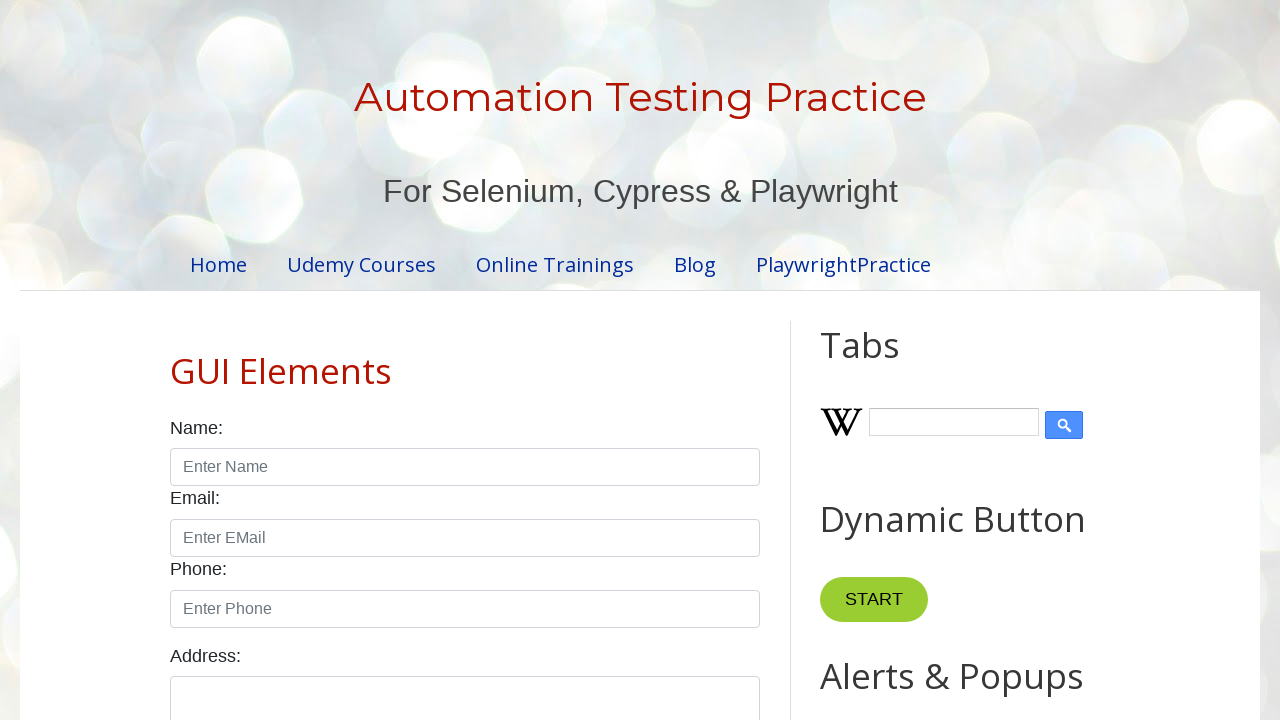

Retrieved text from row 3, column 2: 'Mukesh'
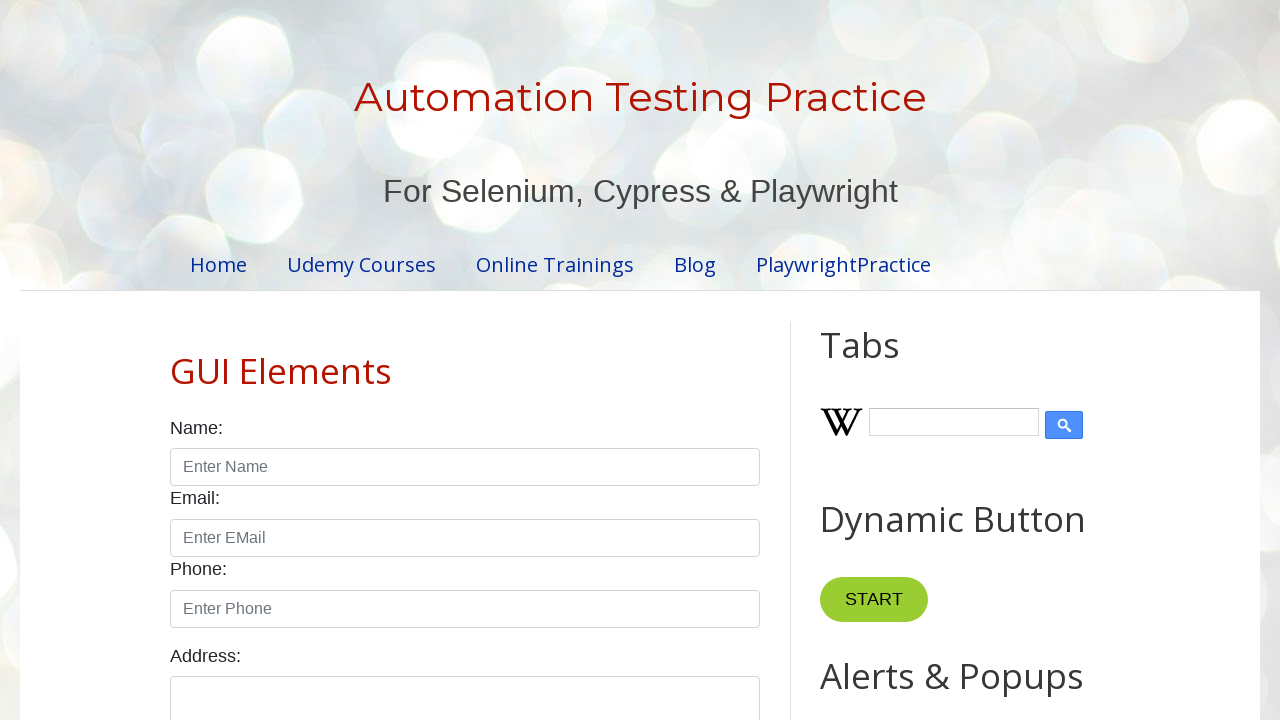

Retrieved text from row 3, column 3: 'Java'
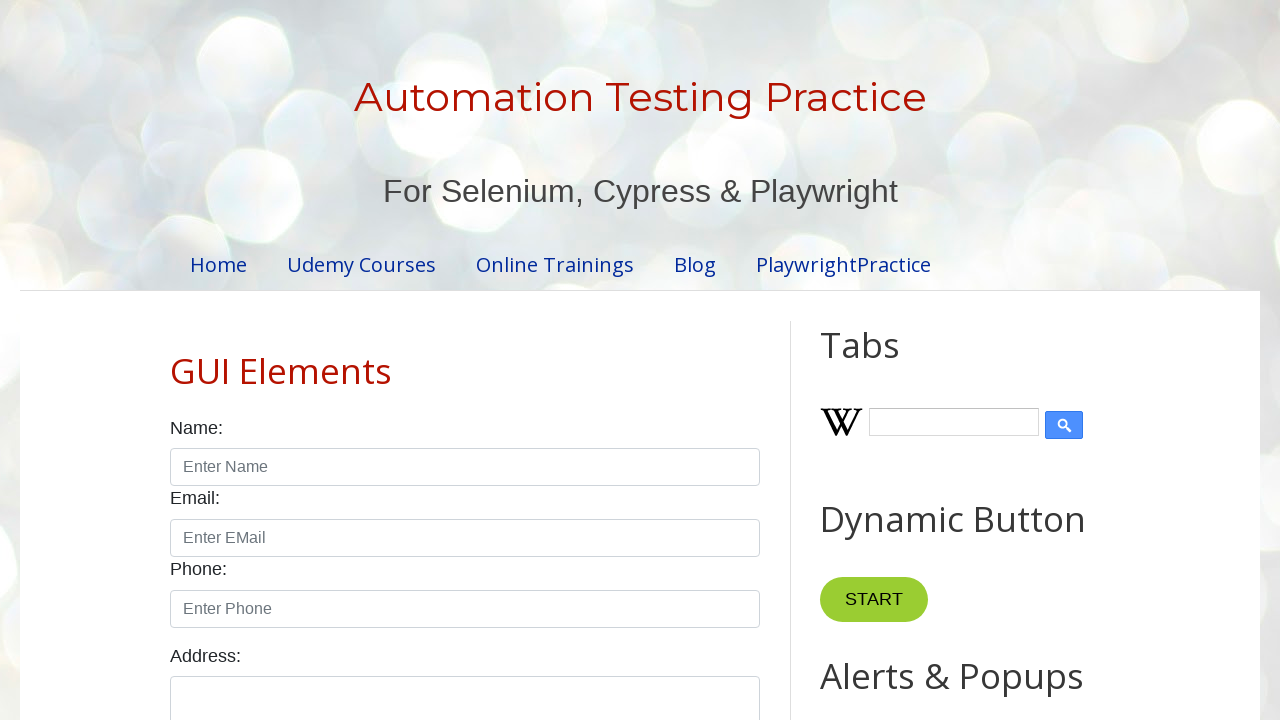

Retrieved text from row 3, column 4: '500'
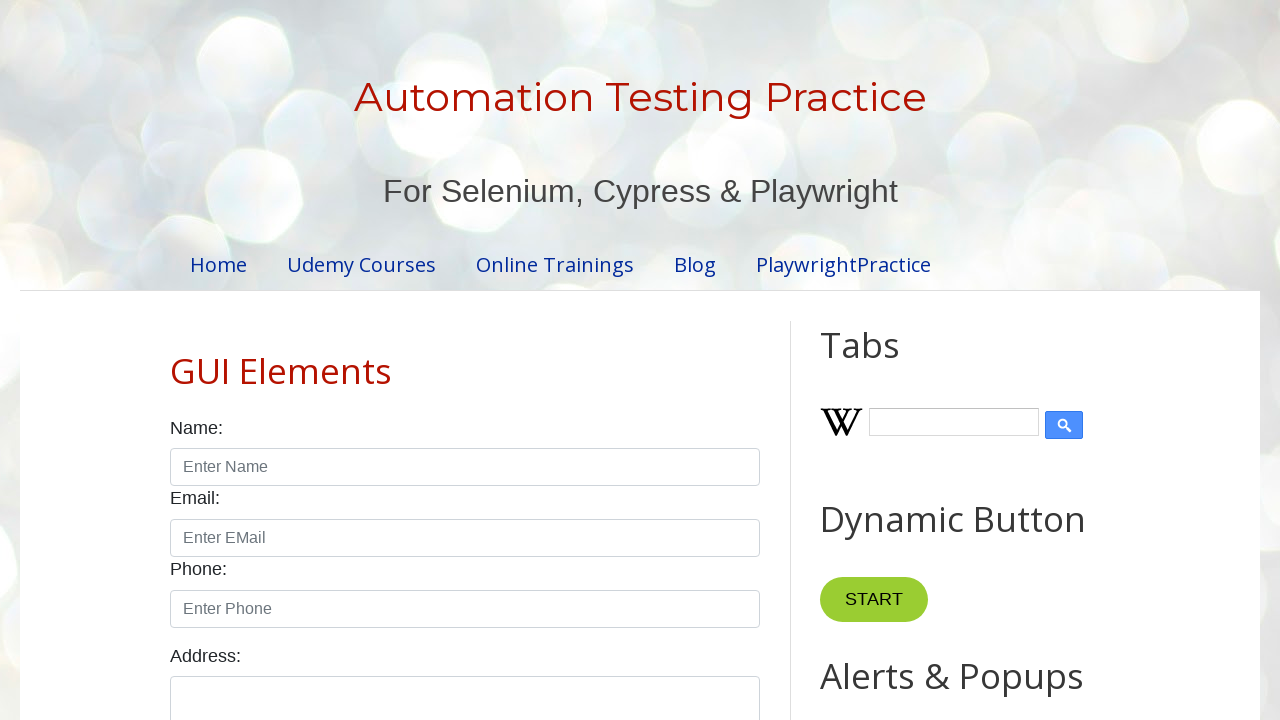

Retrieved text from row 4, column 1: 'Learn JS'
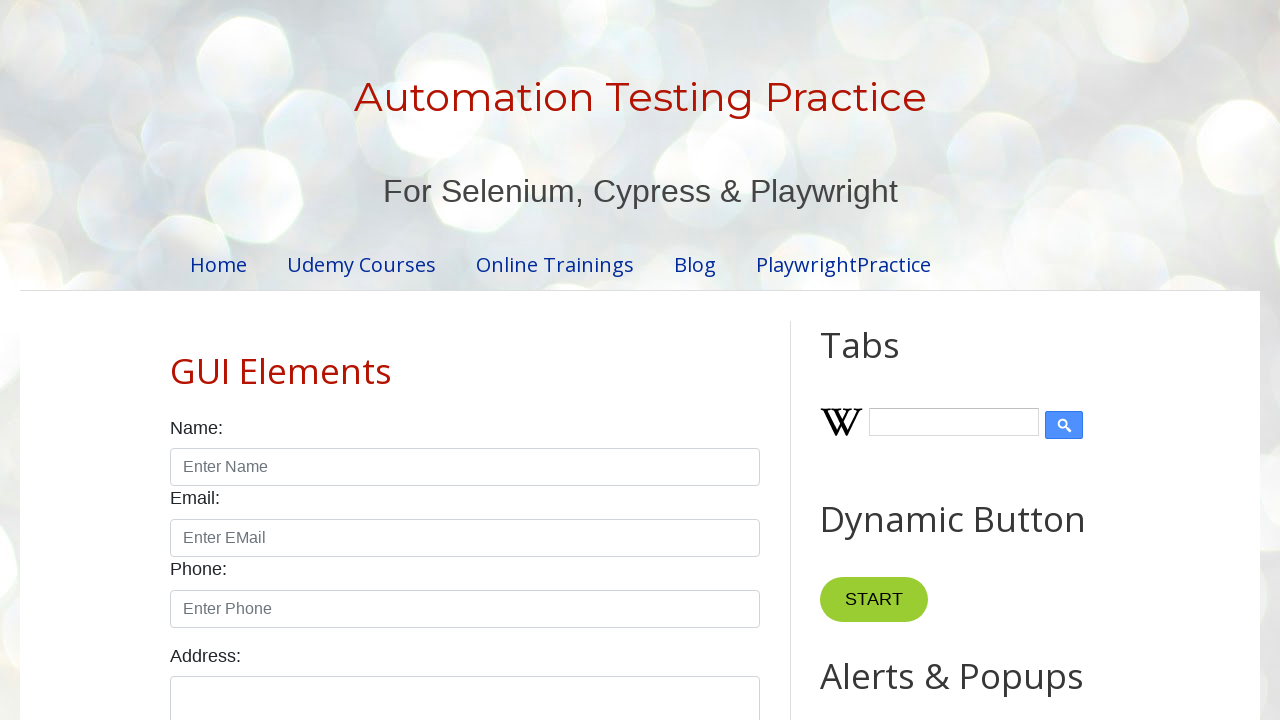

Retrieved text from row 4, column 2: 'Animesh'
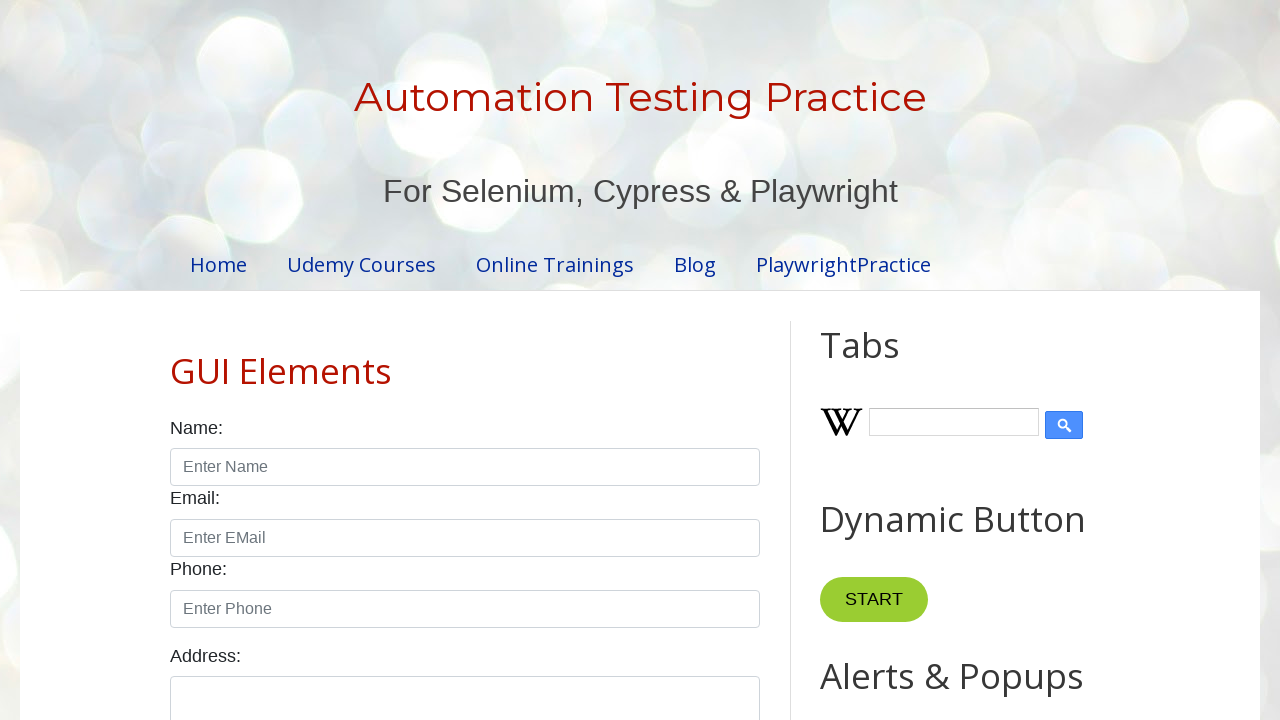

Retrieved text from row 4, column 3: 'Javascript'
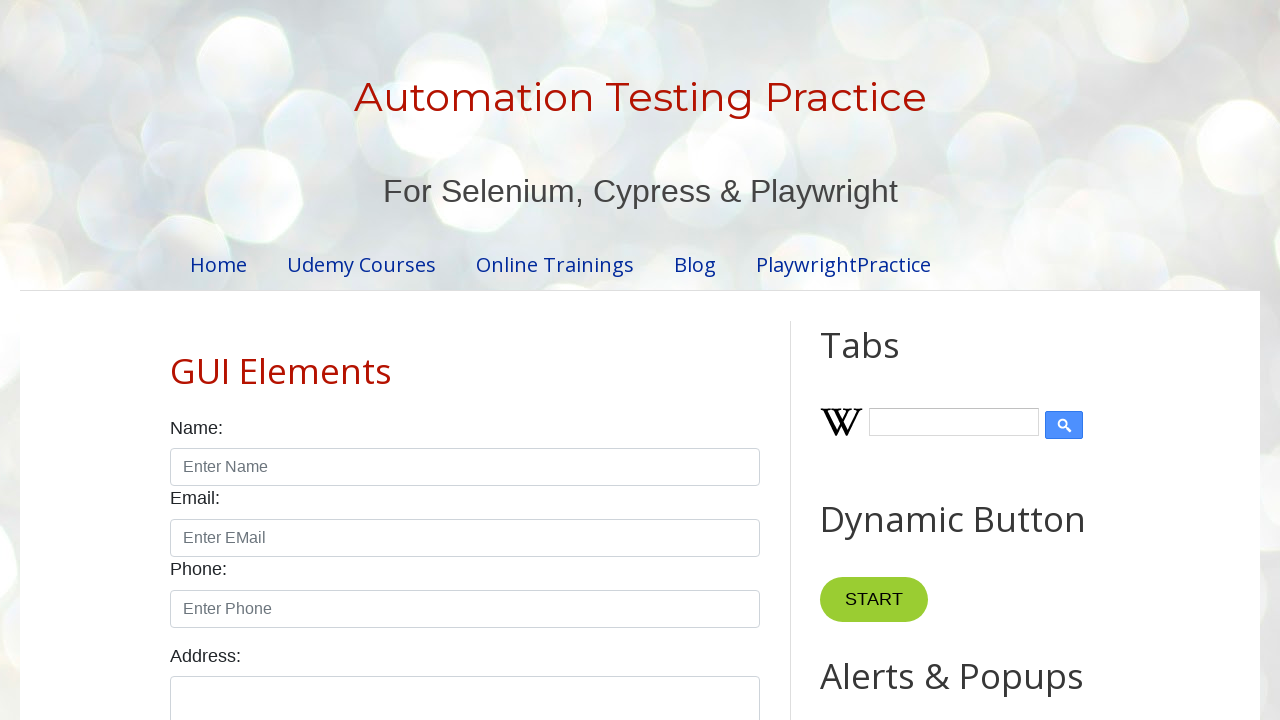

Retrieved text from row 4, column 4: '300'
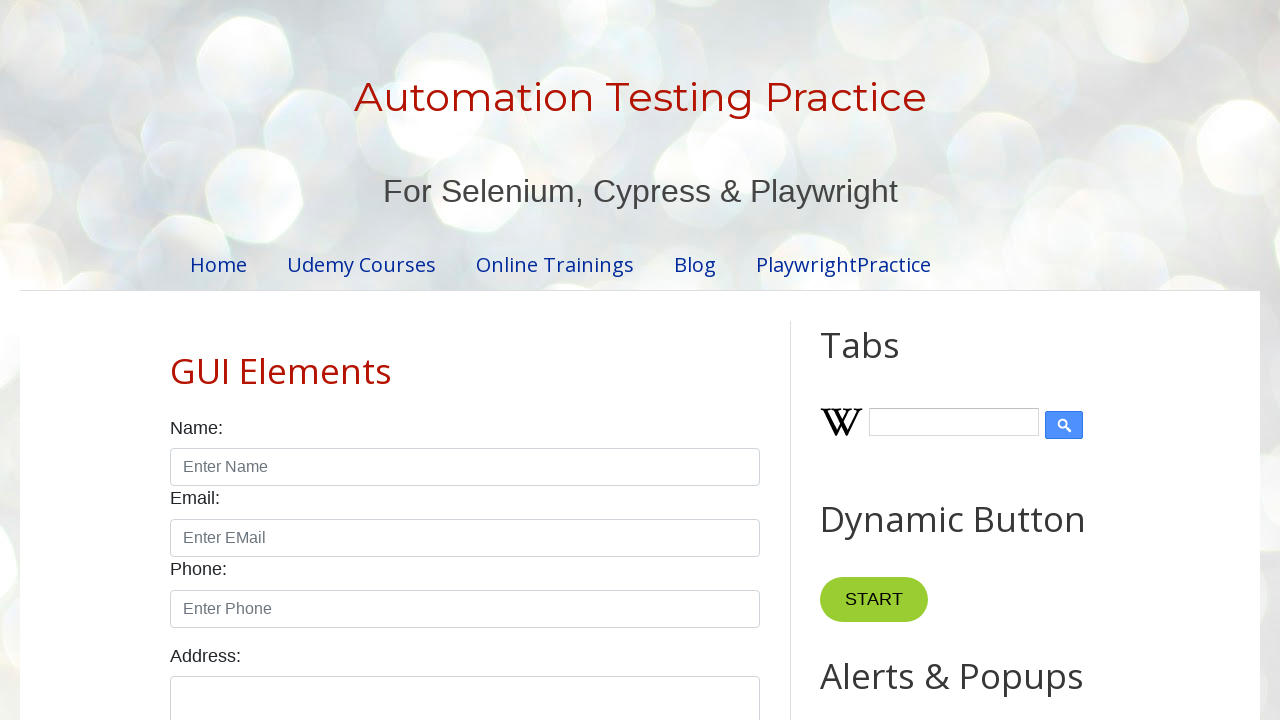

Retrieved text from row 5, column 1: 'Master In Selenium'
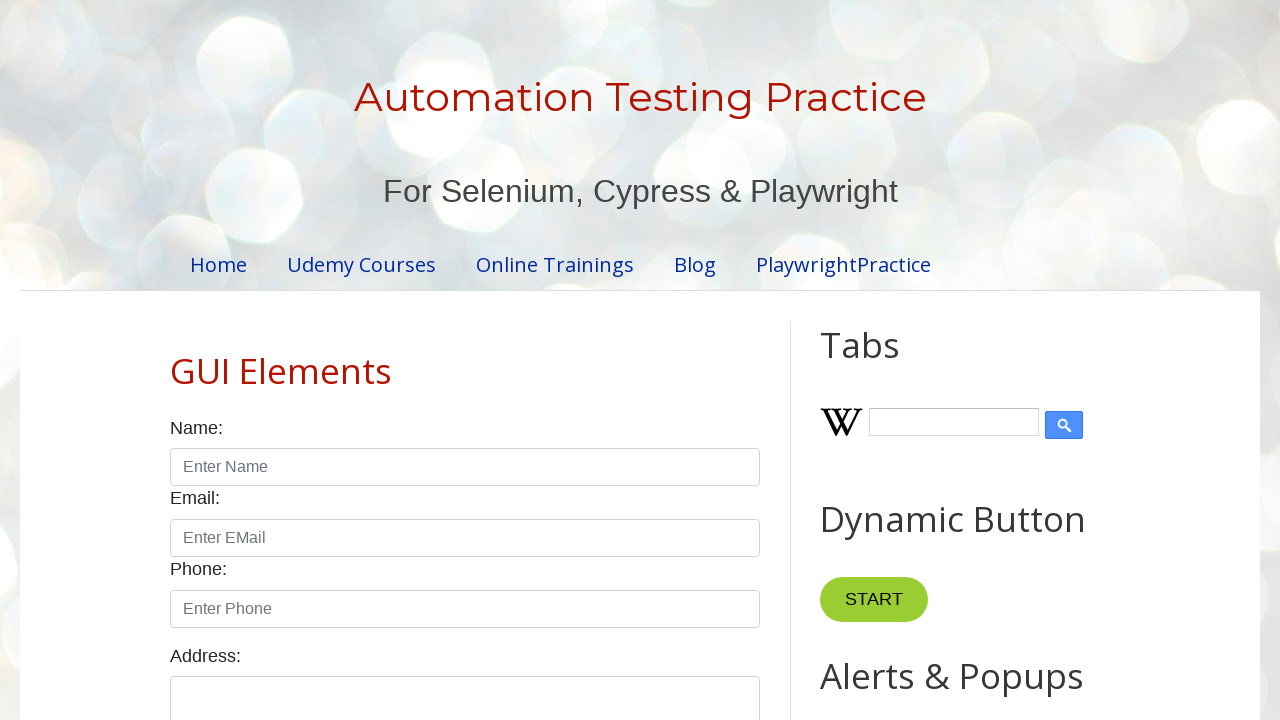

Retrieved text from row 5, column 2: 'Mukesh'
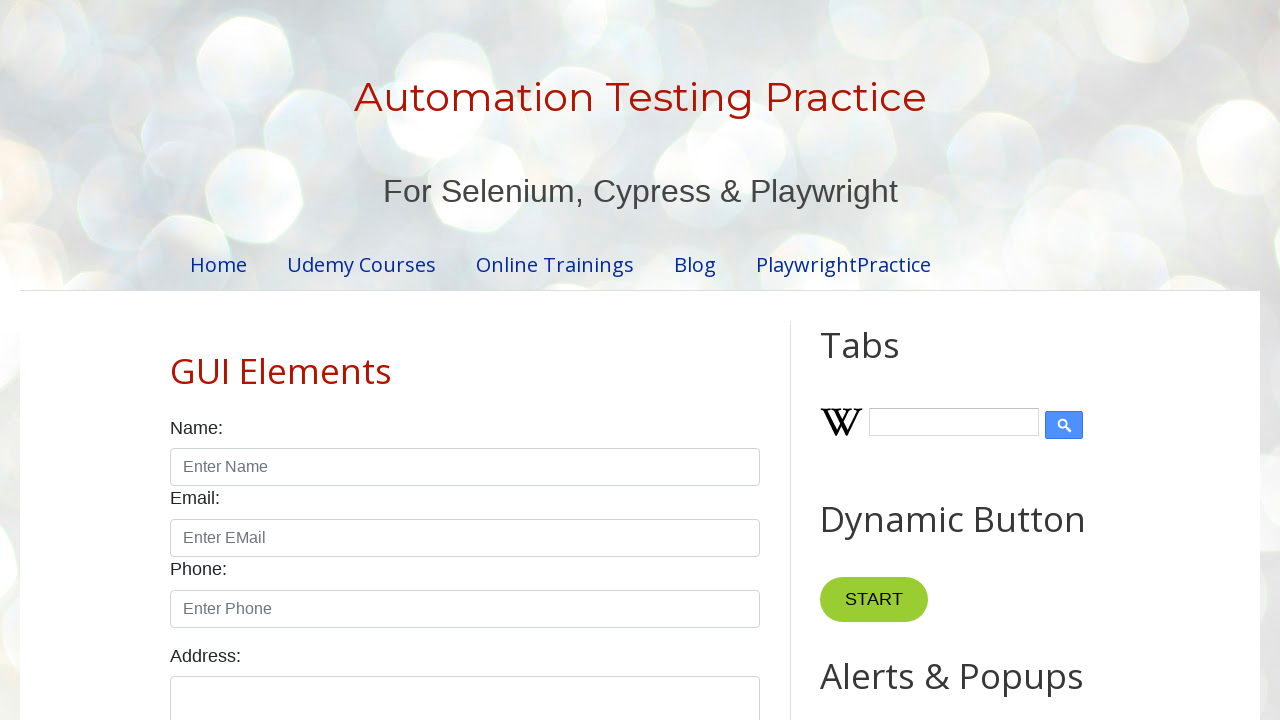

Retrieved text from row 5, column 3: 'Selenium'
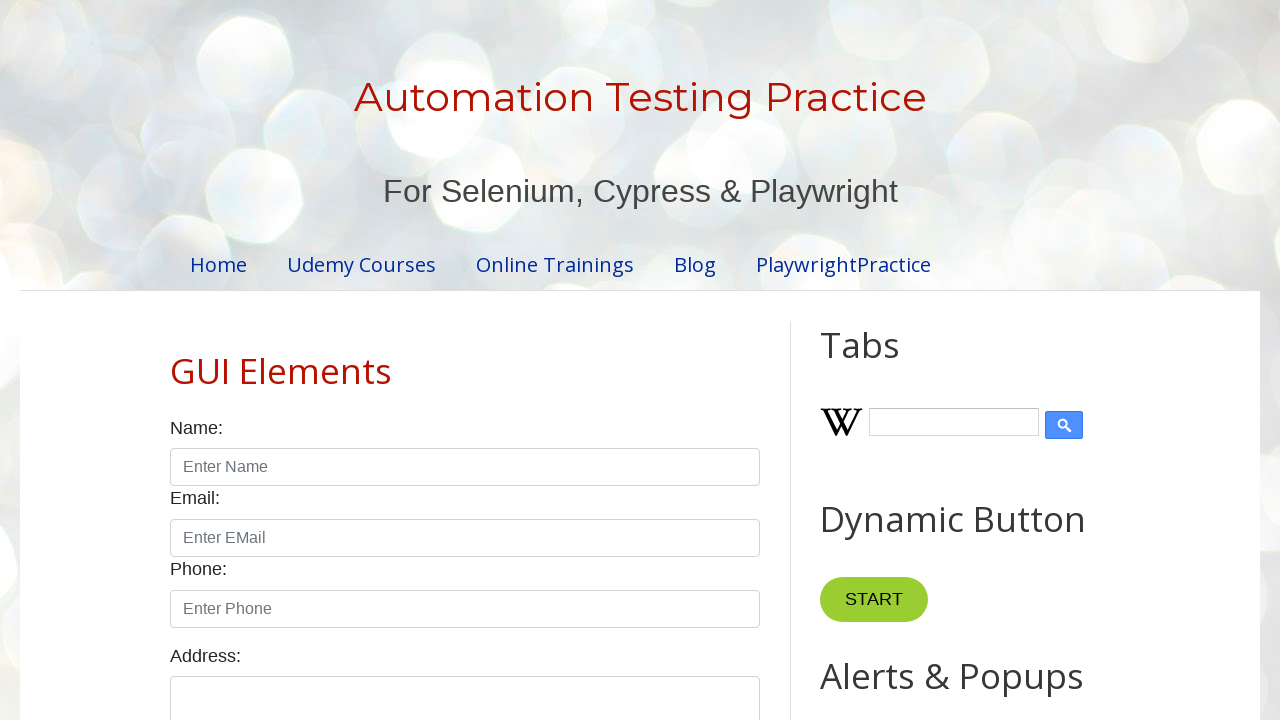

Retrieved text from row 5, column 4: '3000'
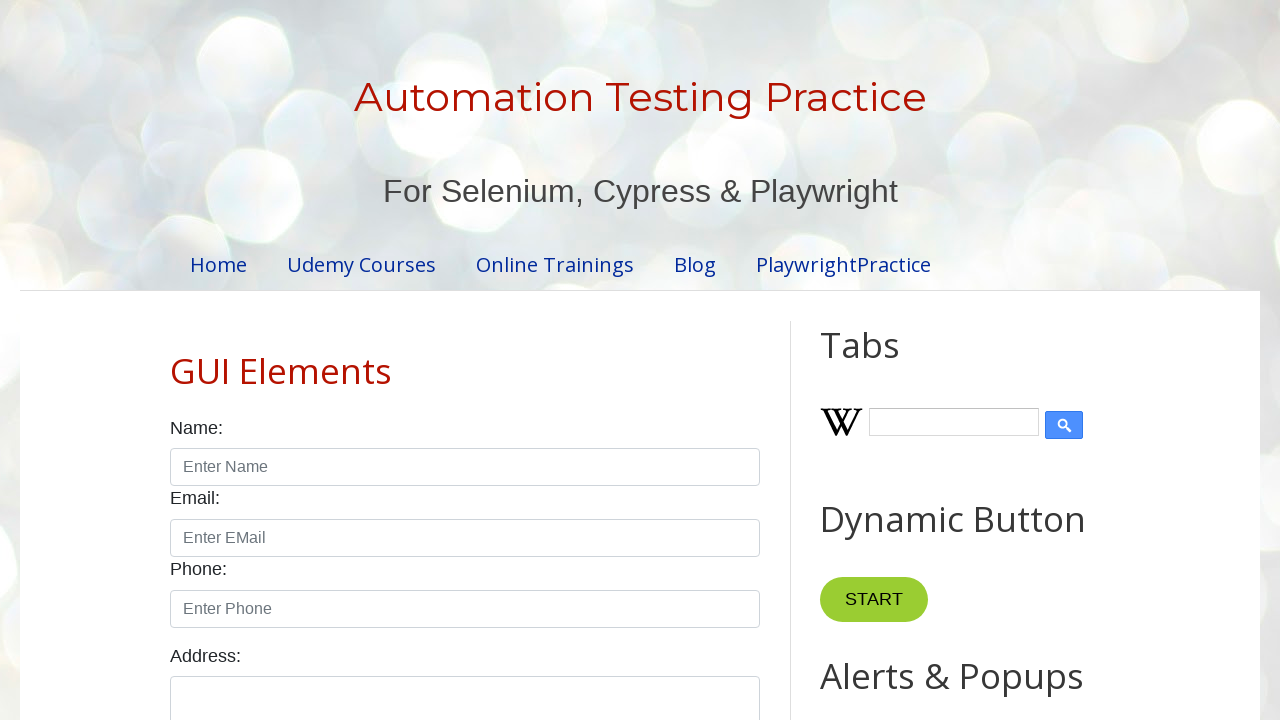

Retrieved text from row 6, column 1: 'Master In Java'
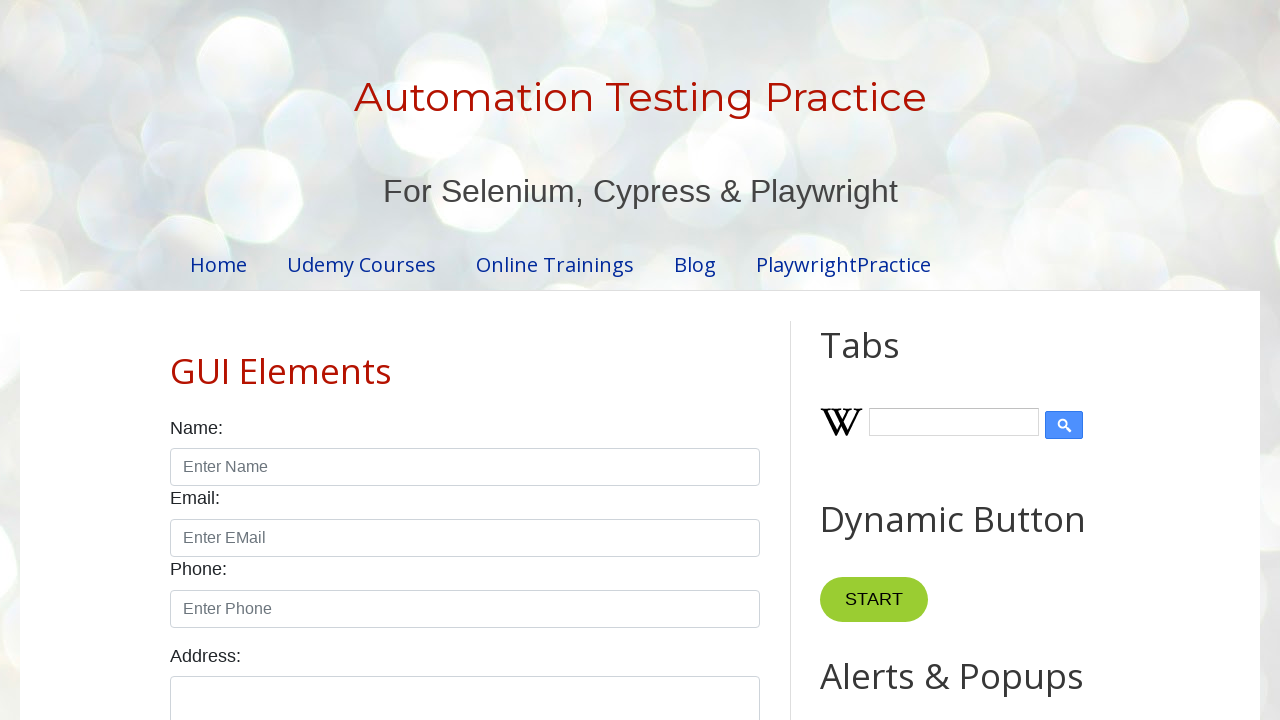

Retrieved text from row 6, column 2: 'Amod'
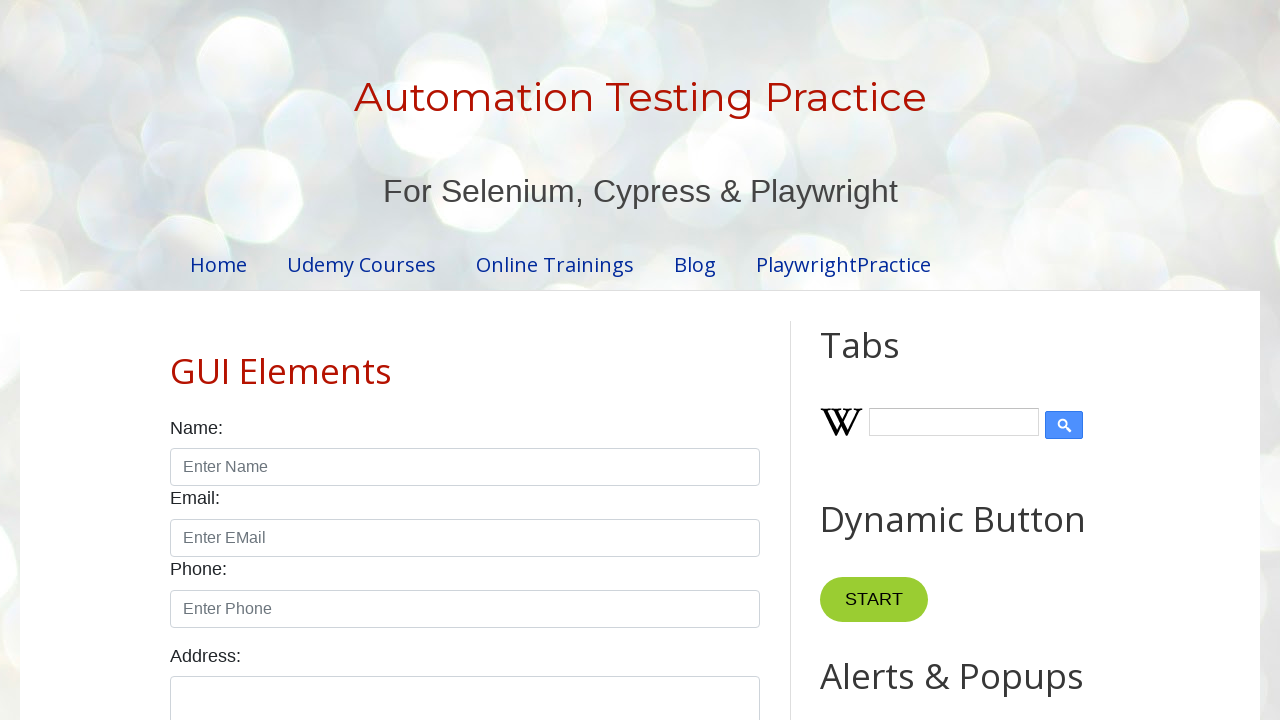

Retrieved text from row 6, column 3: 'JAVA'
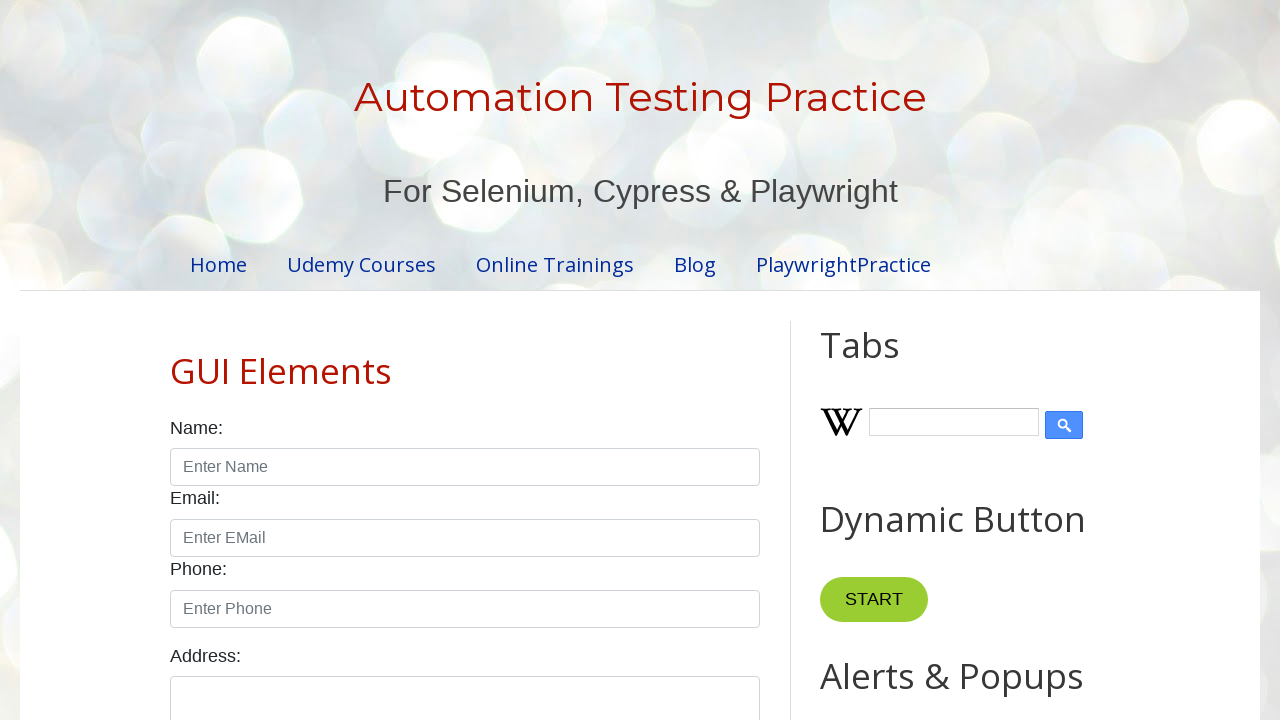

Retrieved text from row 6, column 4: '2000'
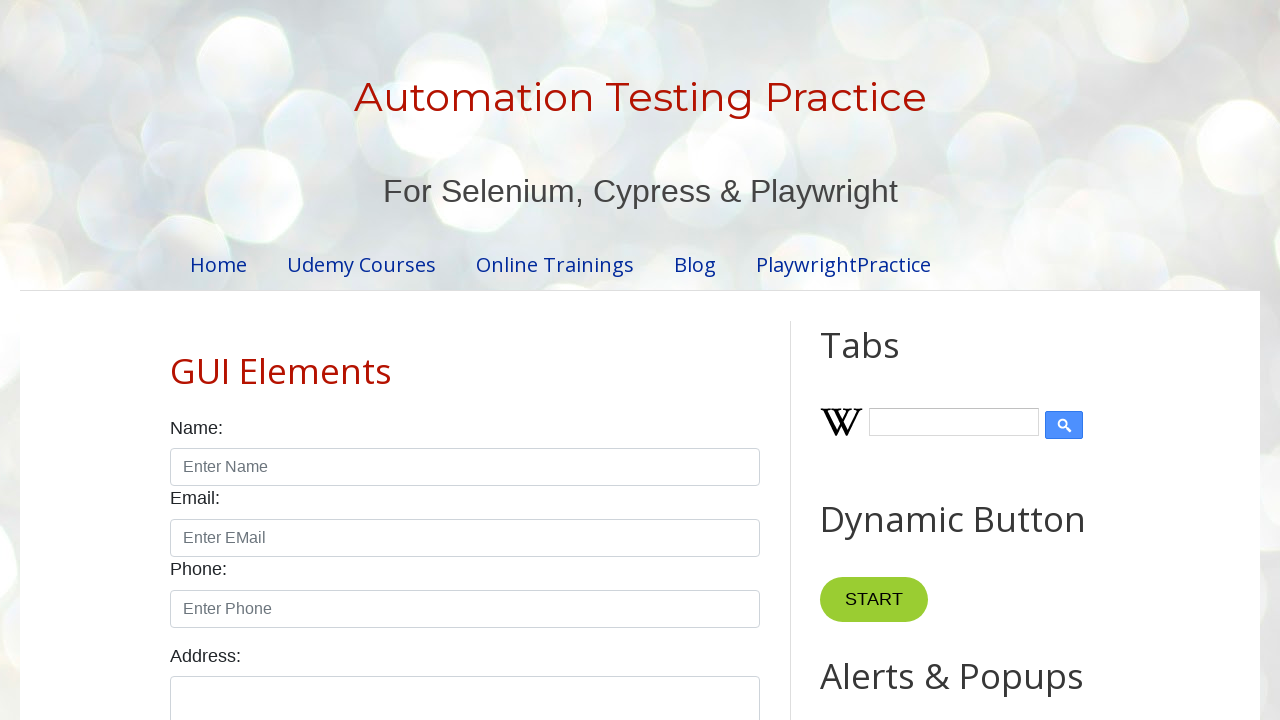

Retrieved text from row 7, column 1: 'Master In JS'
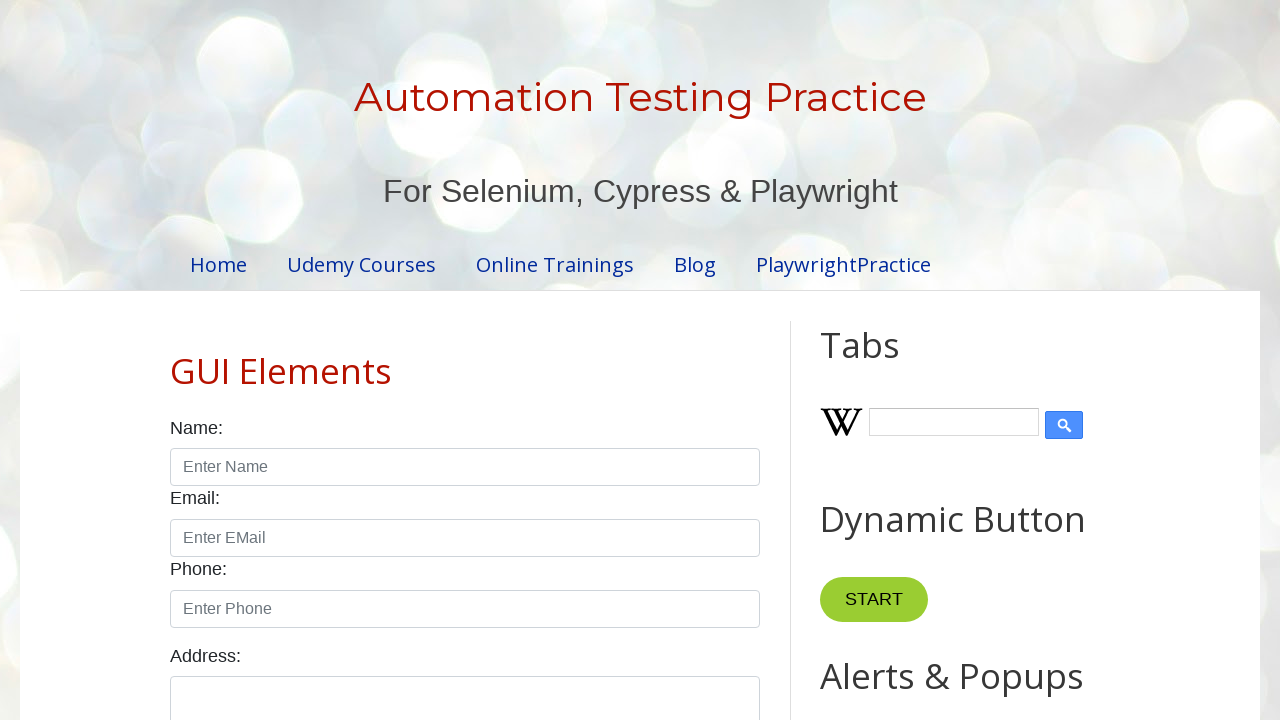

Retrieved text from row 7, column 2: 'Amit'
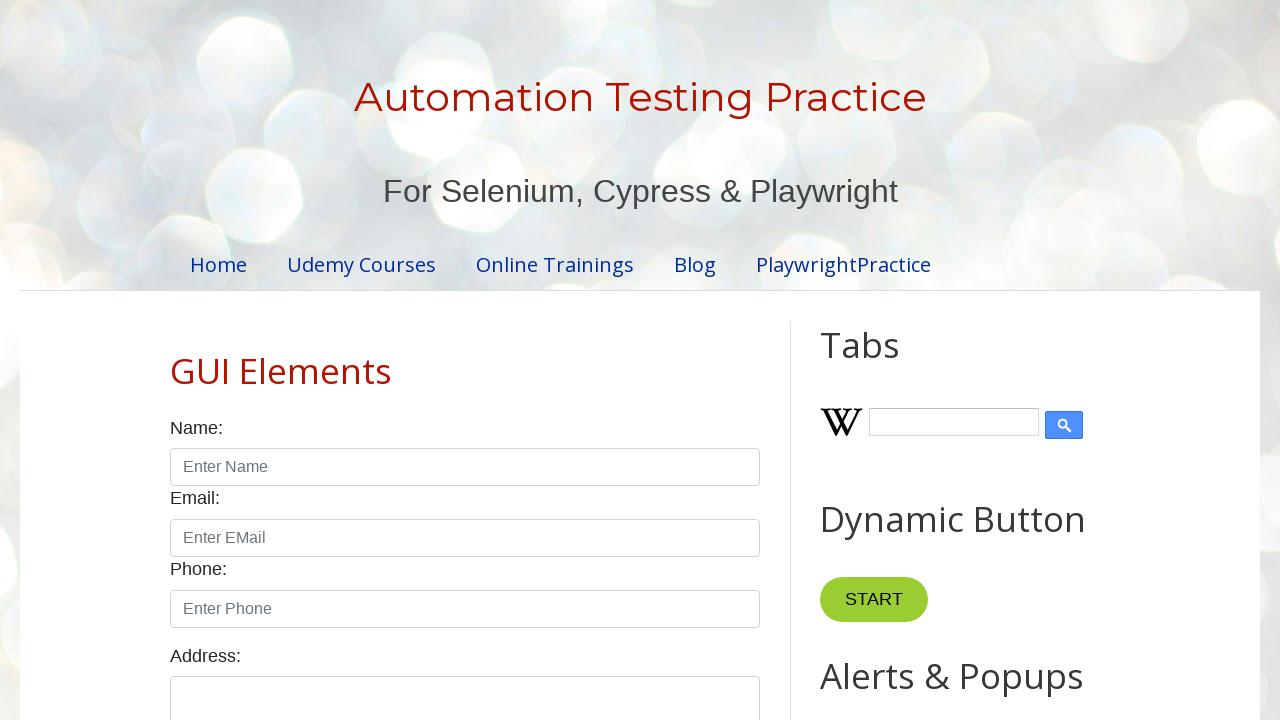

Retrieved text from row 7, column 3: 'Javascript'
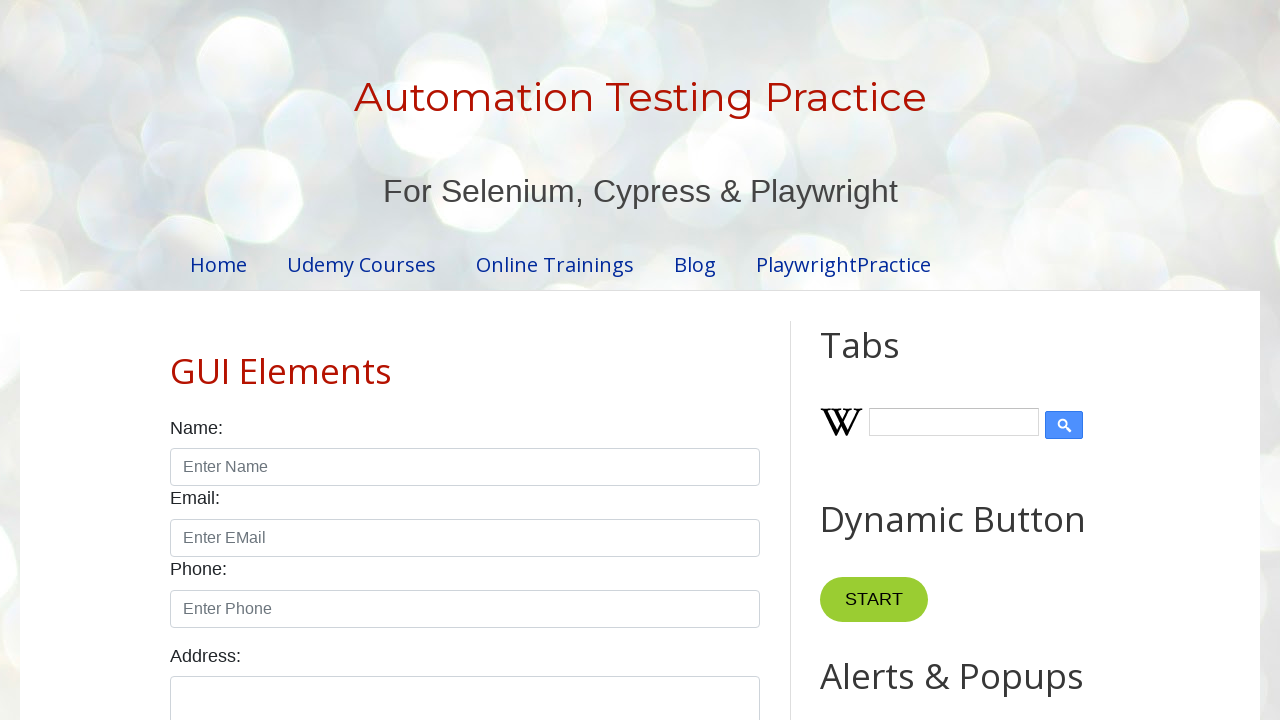

Retrieved text from row 7, column 4: '1000'
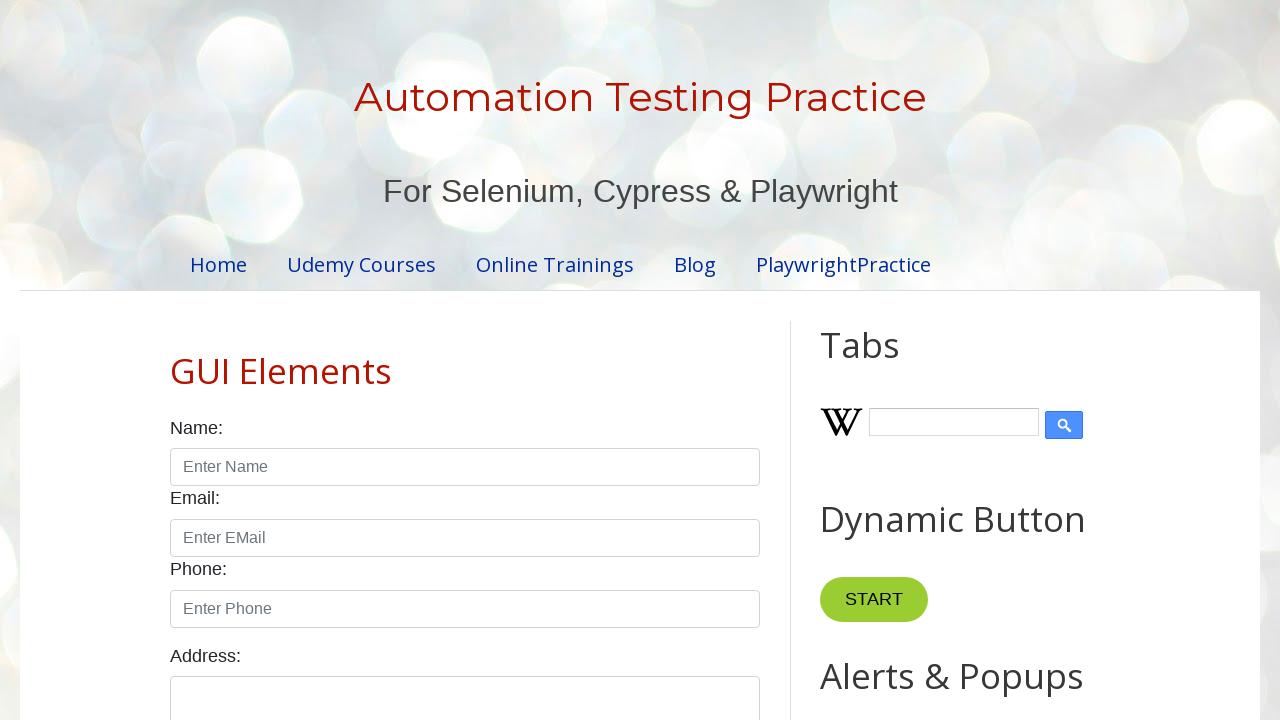

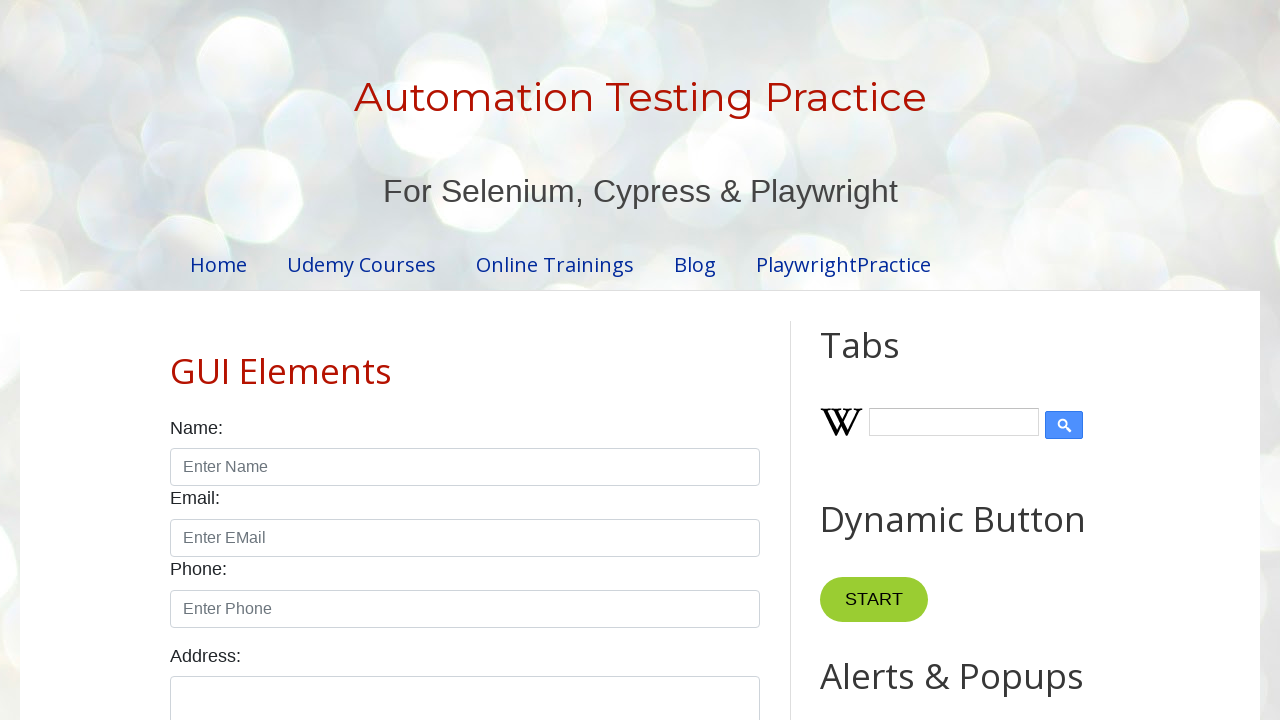